Tests login form validation by entering username, clearing password field, and verifying the "Password is required" error message appears

Starting URL: https://www.saucedemo.com/

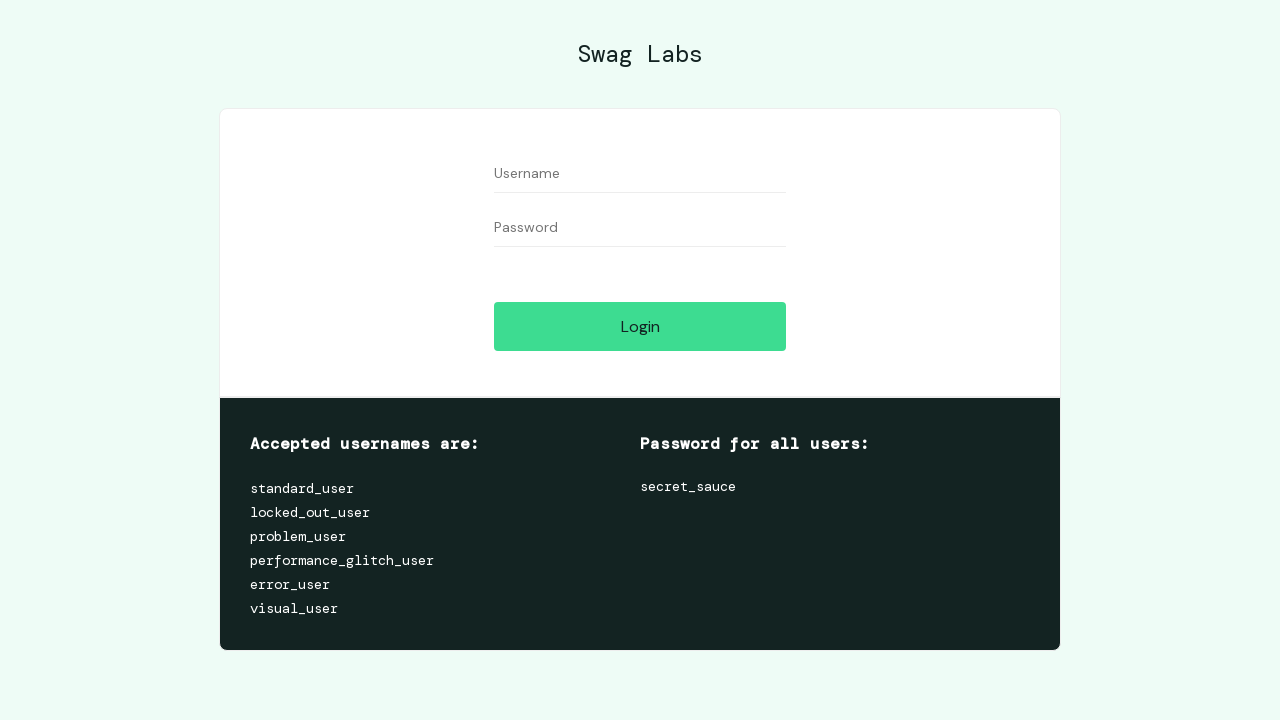

Filled username field with 'standard_user' on input[data-test='username']
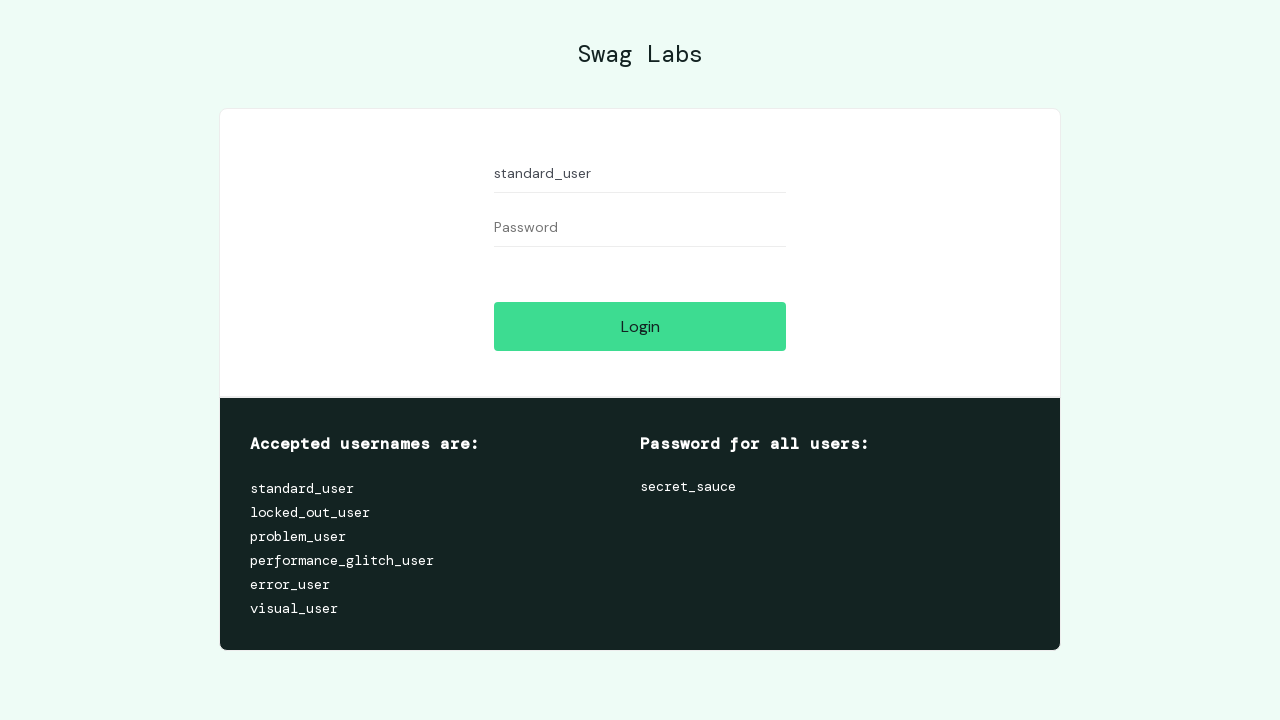

Filled password field with 'somepassword' on input[data-test='password']
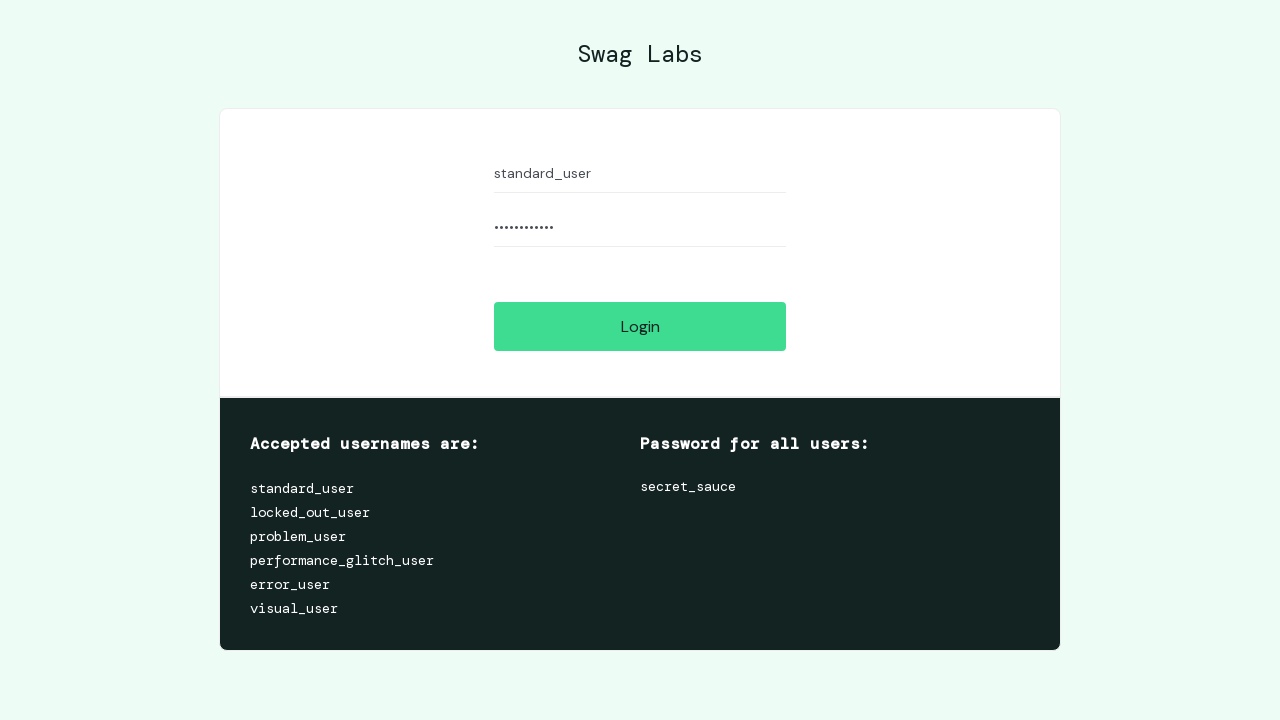

Cleared the password field on input[data-test='password']
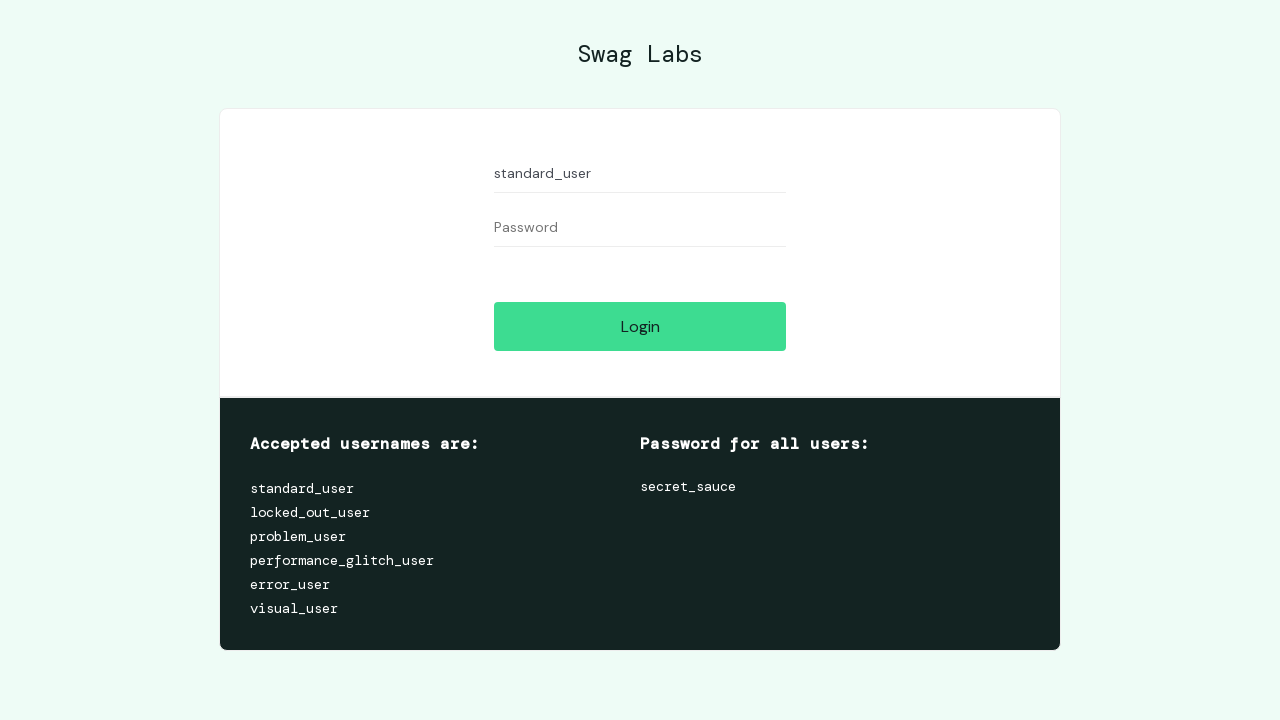

Clicked the Login button at (640, 326) on input[data-test='login-button']
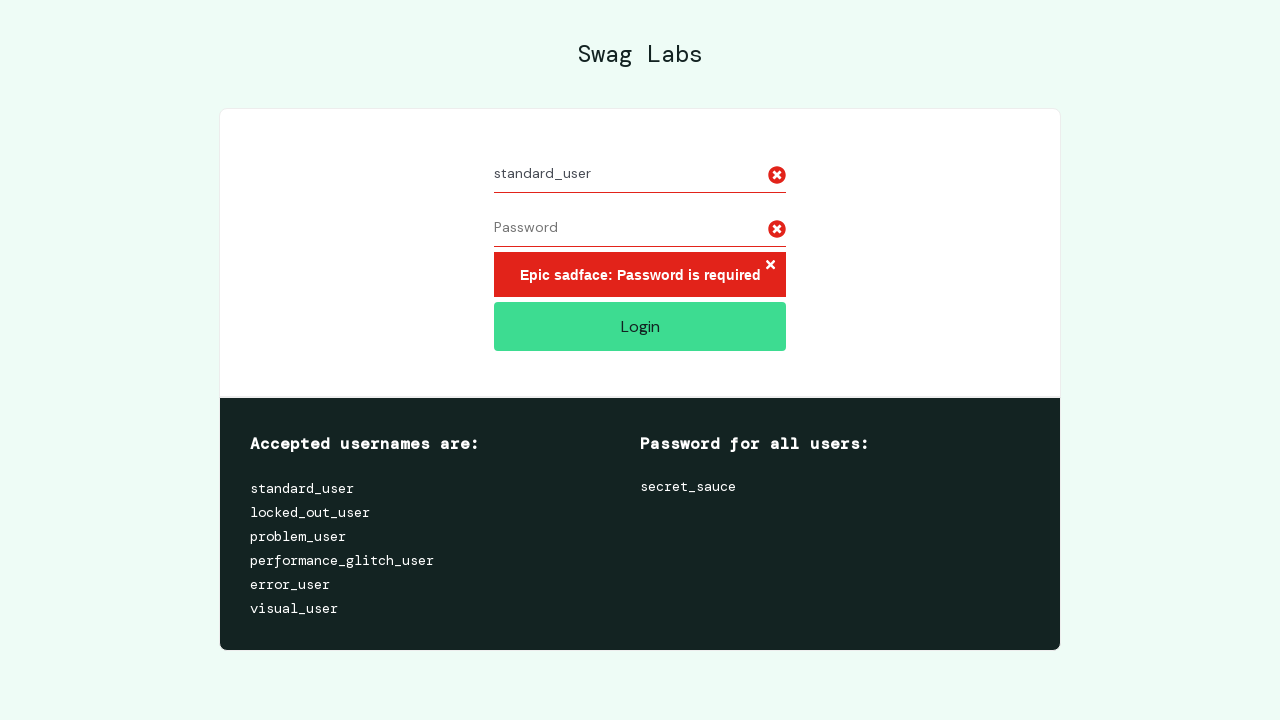

Error message element loaded
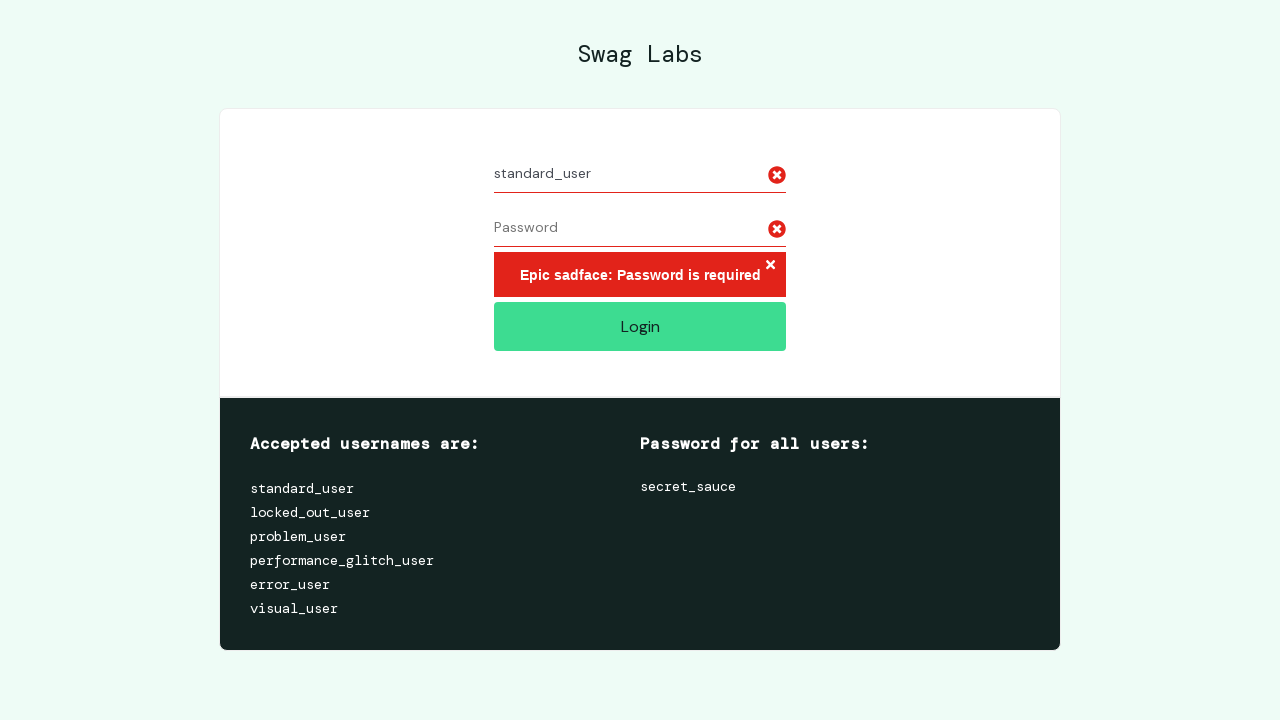

Retrieved error message text
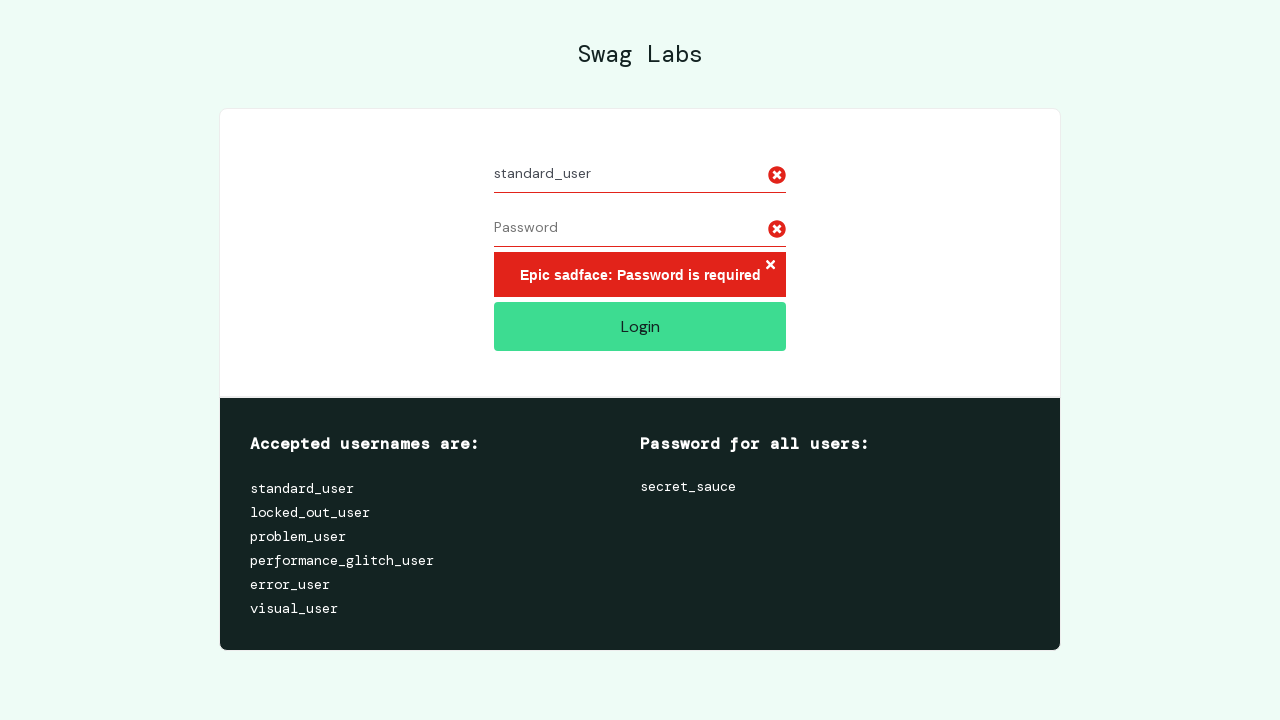

Verified 'Password is required' error message is displayed
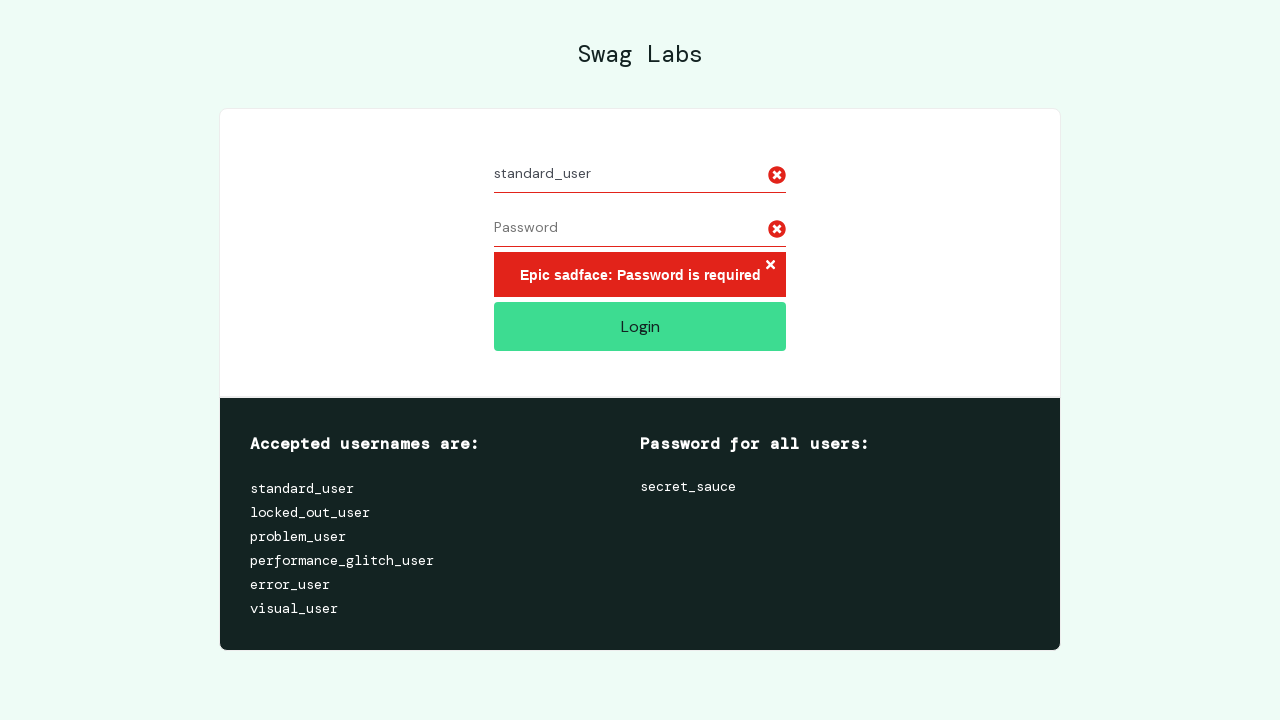

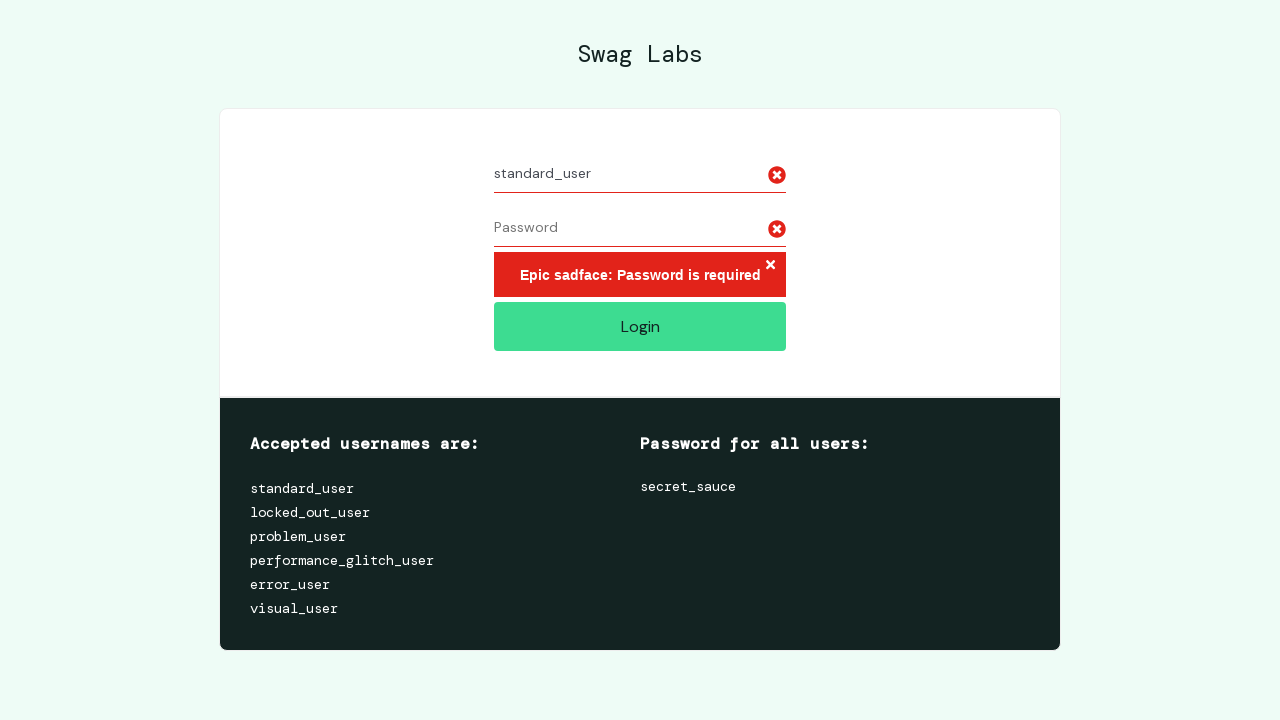